Tests vertical scrolling functionality by navigating to a calculator website and scrolling down the page by 1000 pixels using JavaScript execution.

Starting URL: https://www.calculator.net/

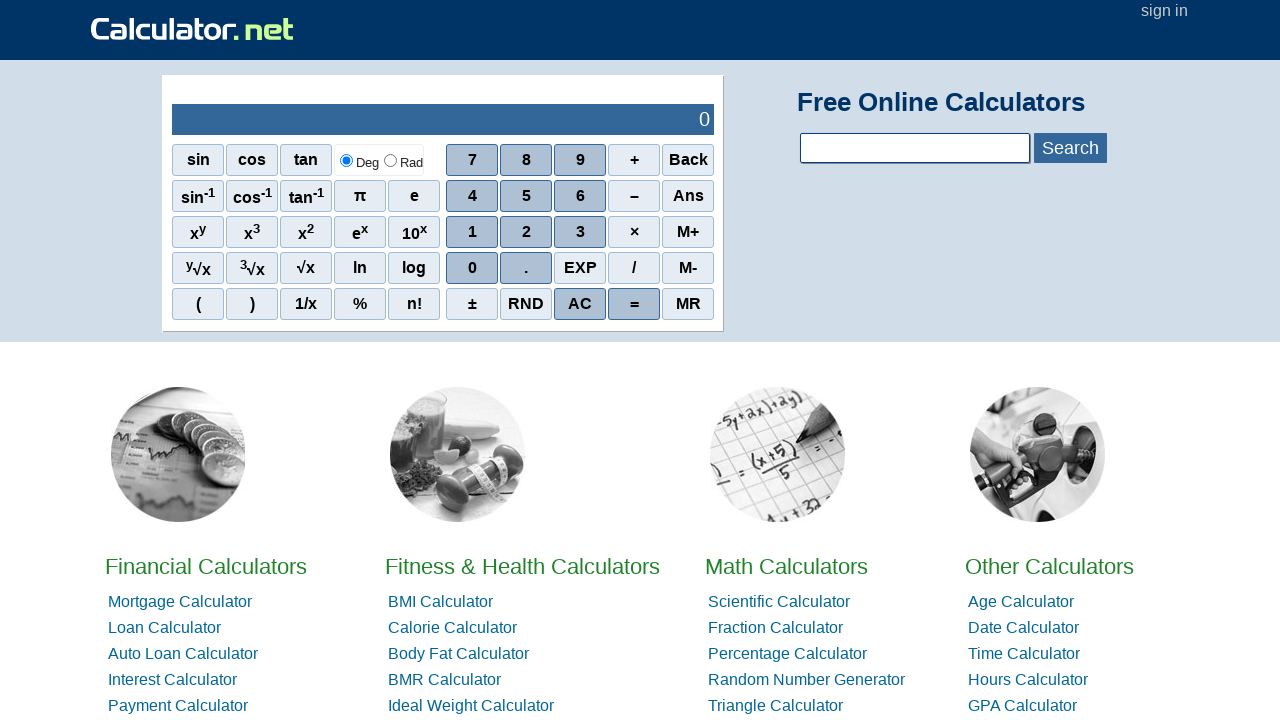

Navigated to calculator.net homepage
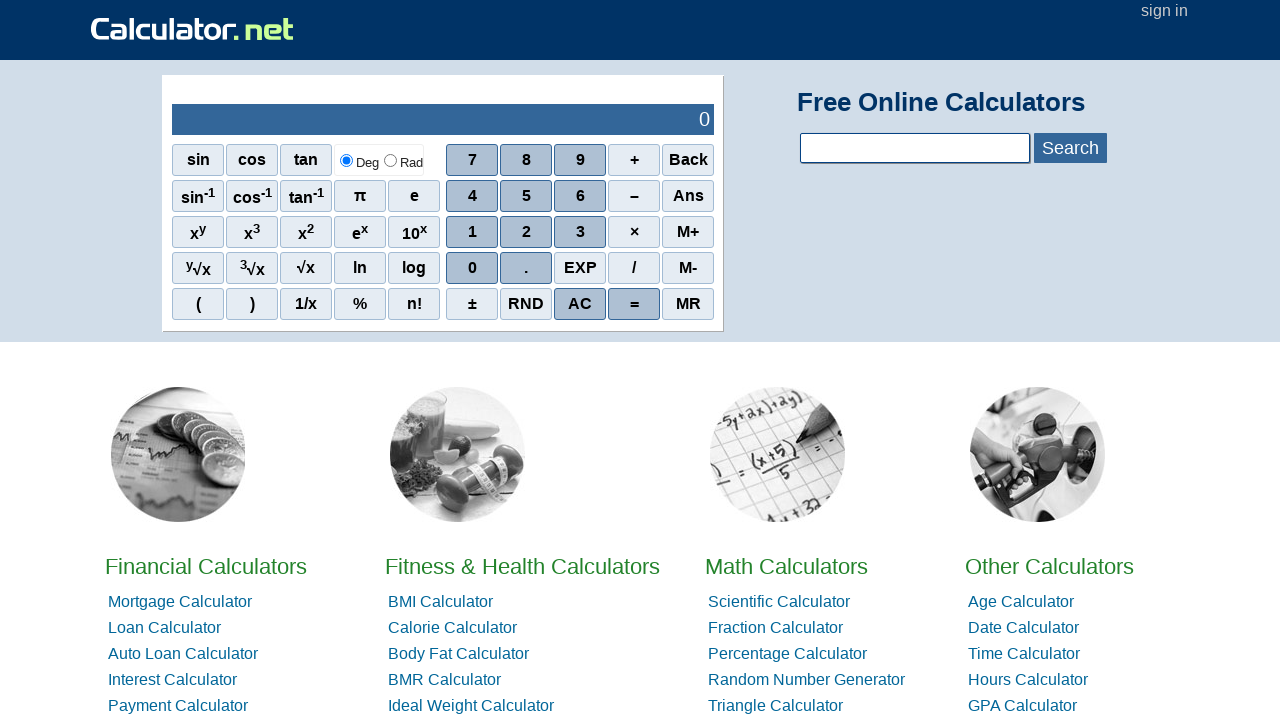

Scrolled down the page by 1000 pixels using JavaScript
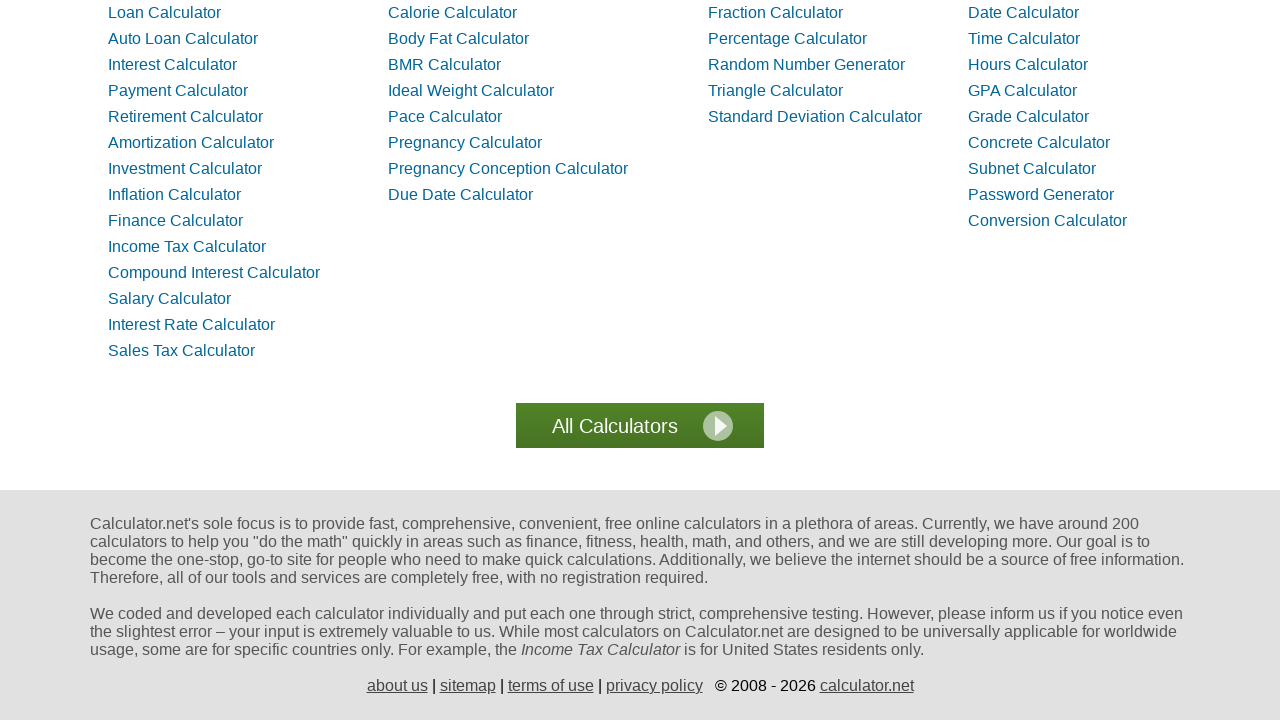

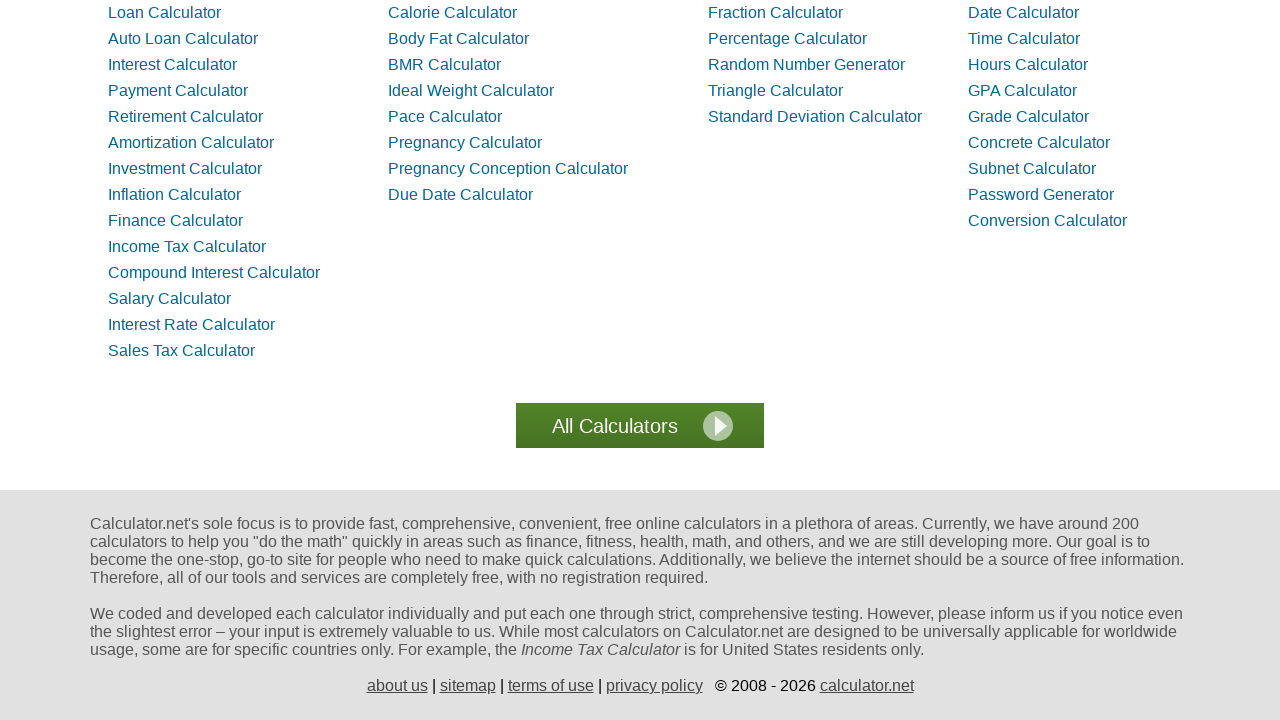